Tests clicking on the Desktop section link and verifies that it becomes active

Starting URL: https://www.telerik.com/support/demos

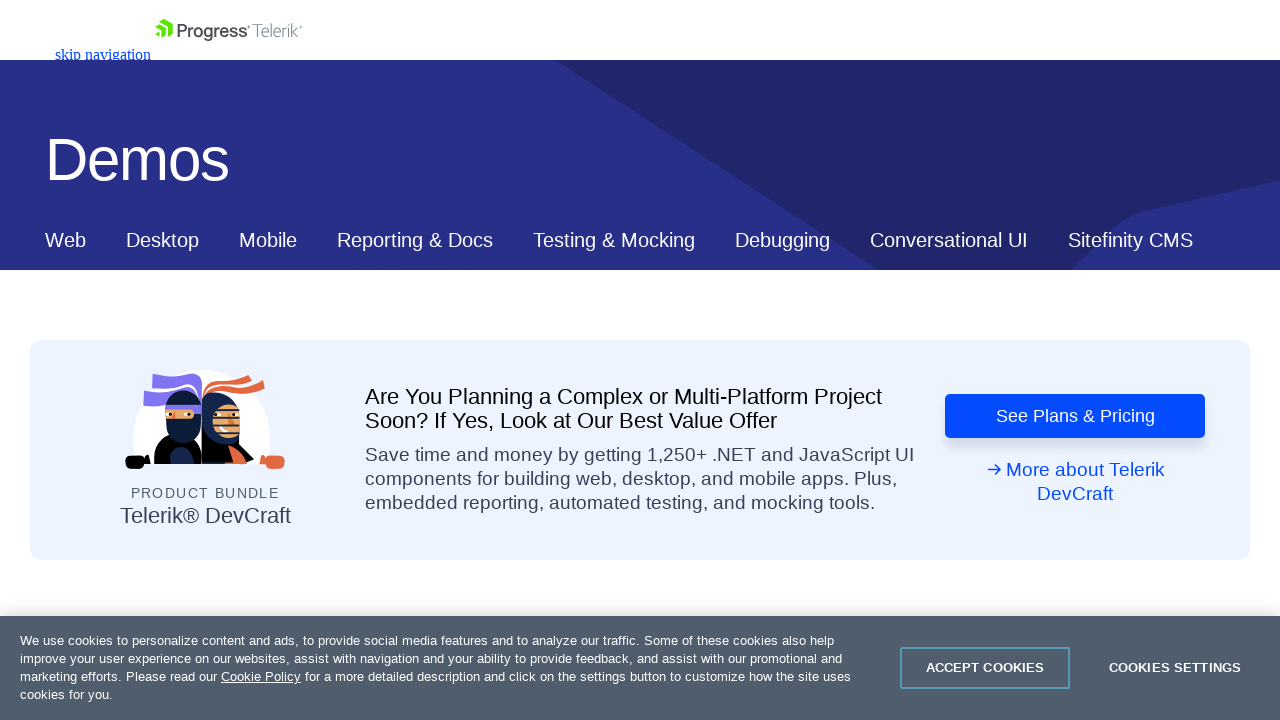

Clicked on Desktop section link at (162, 240) on a[href='#desktop']
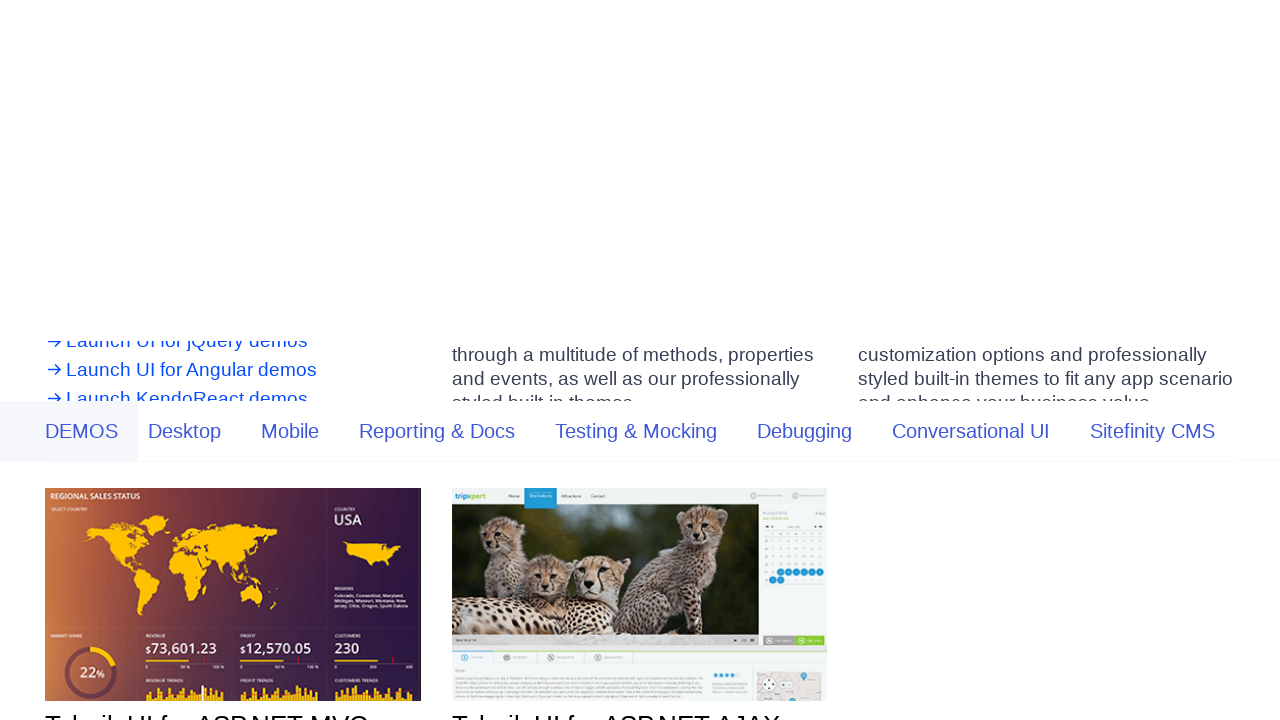

Waited for section to become active
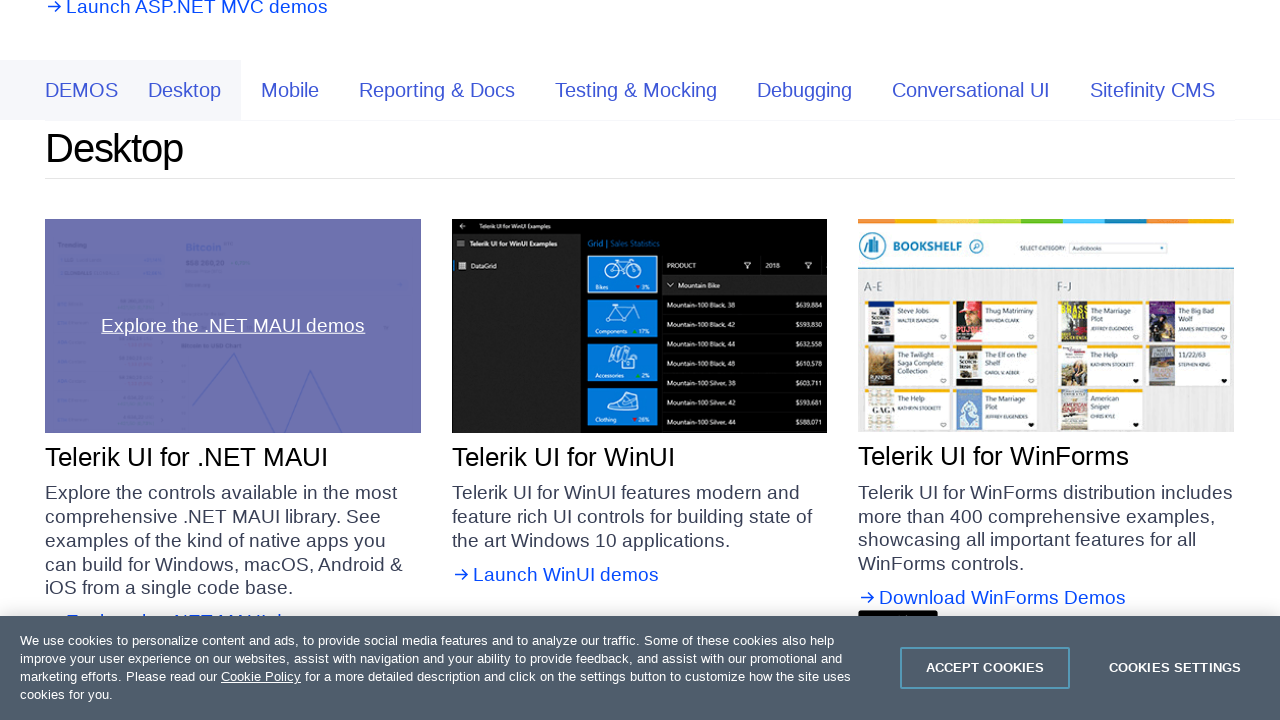

Located Desktop button element
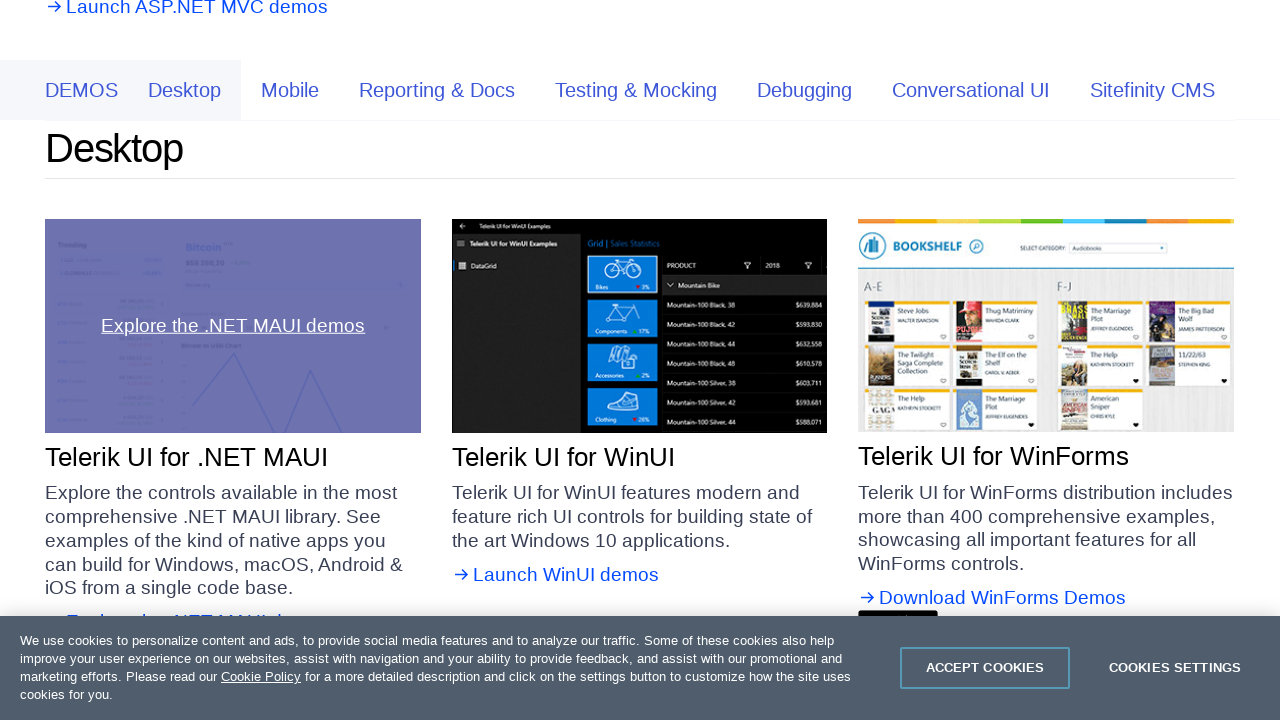

Verified Desktop button has 'is-active' class
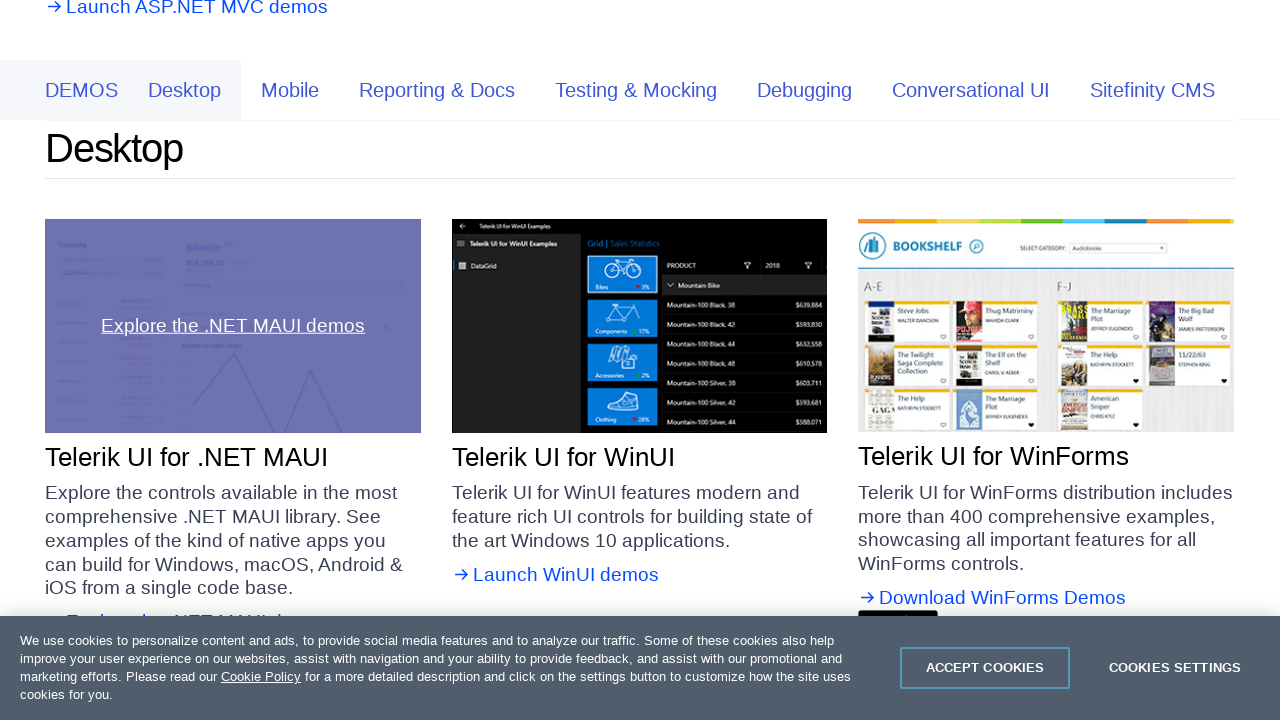

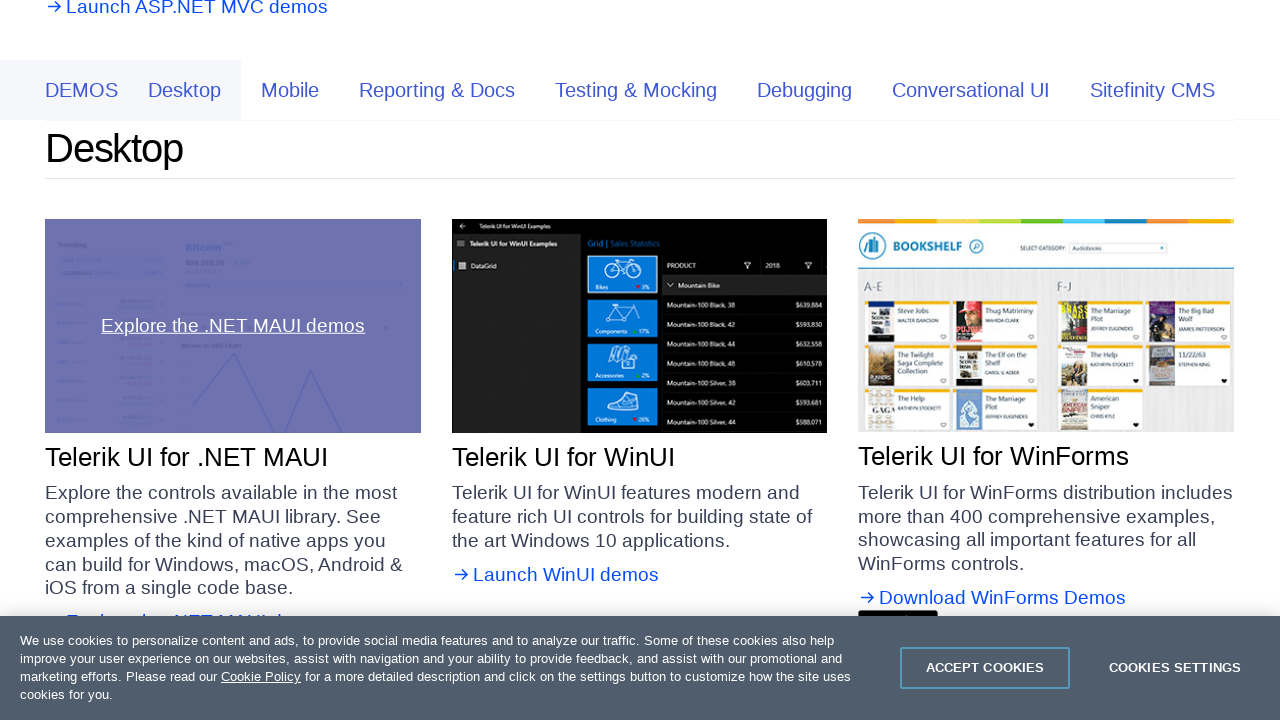